Navigates to an automation practice page and verifies that a table with rows and columns is properly displayed by waiting for the table elements to load.

Starting URL: https://rahulshettyacademy.com/AutomationPractice/

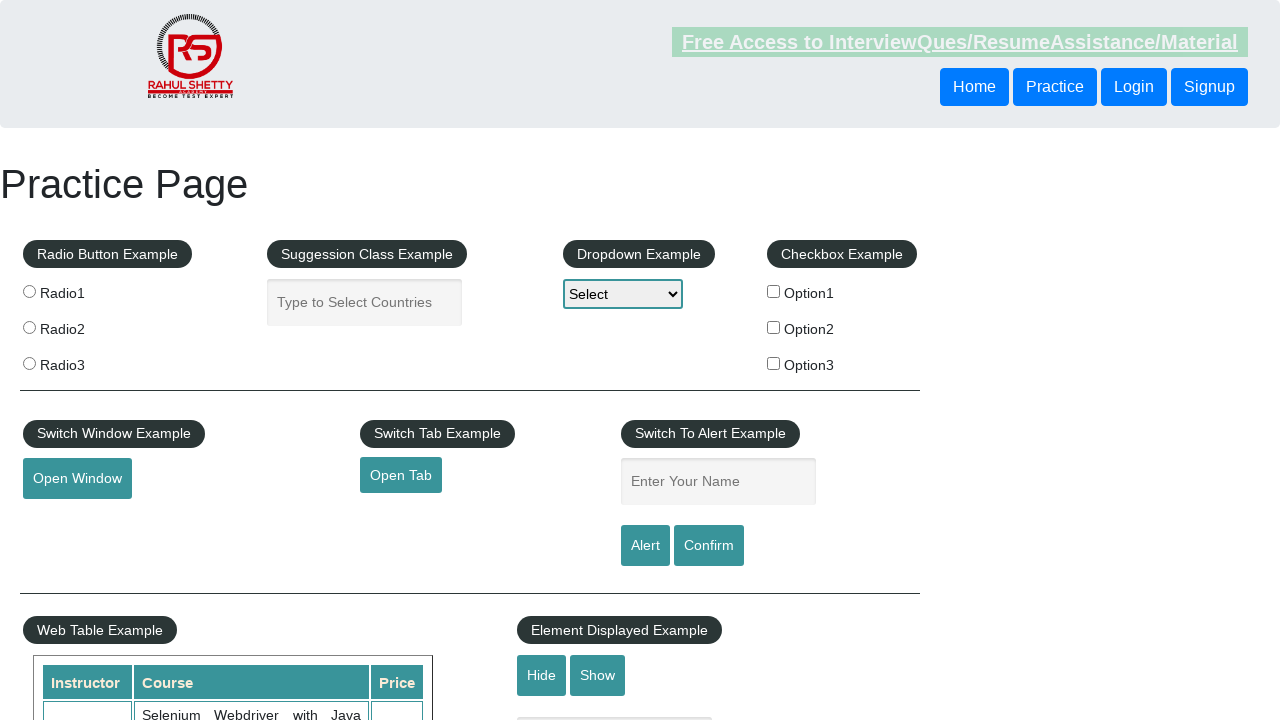

Navigated to automation practice page
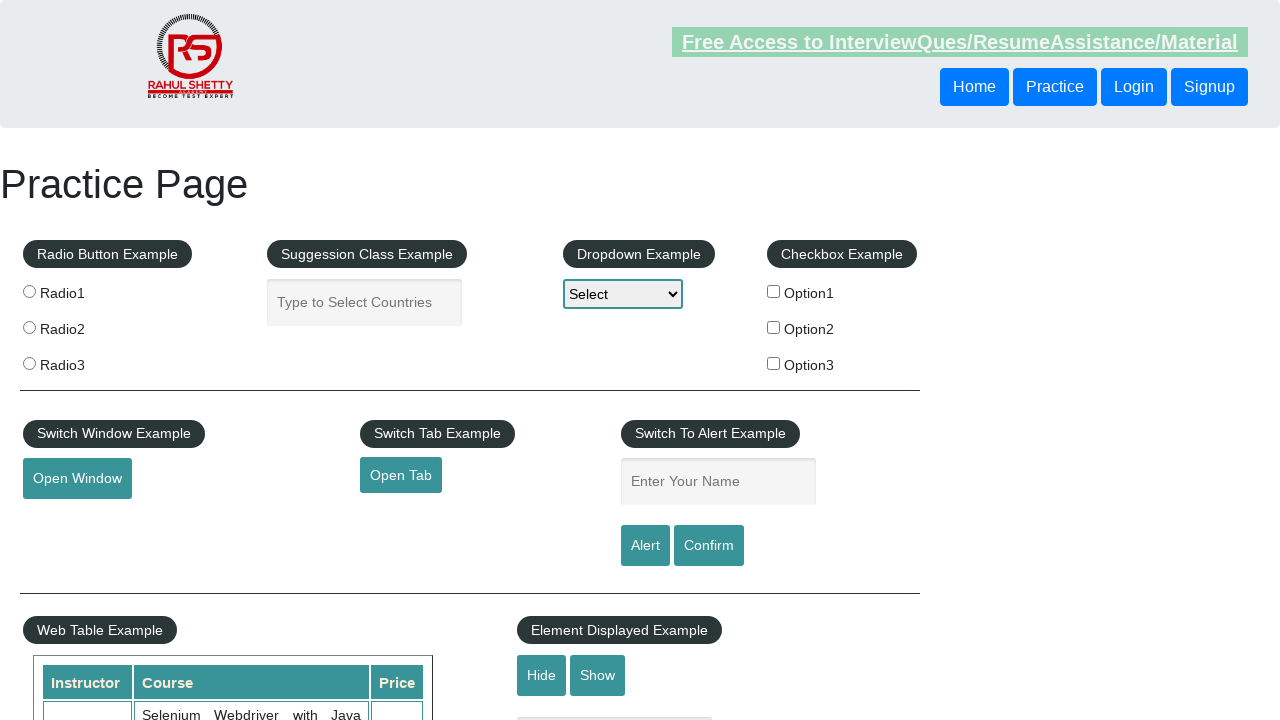

Table element loaded and became visible
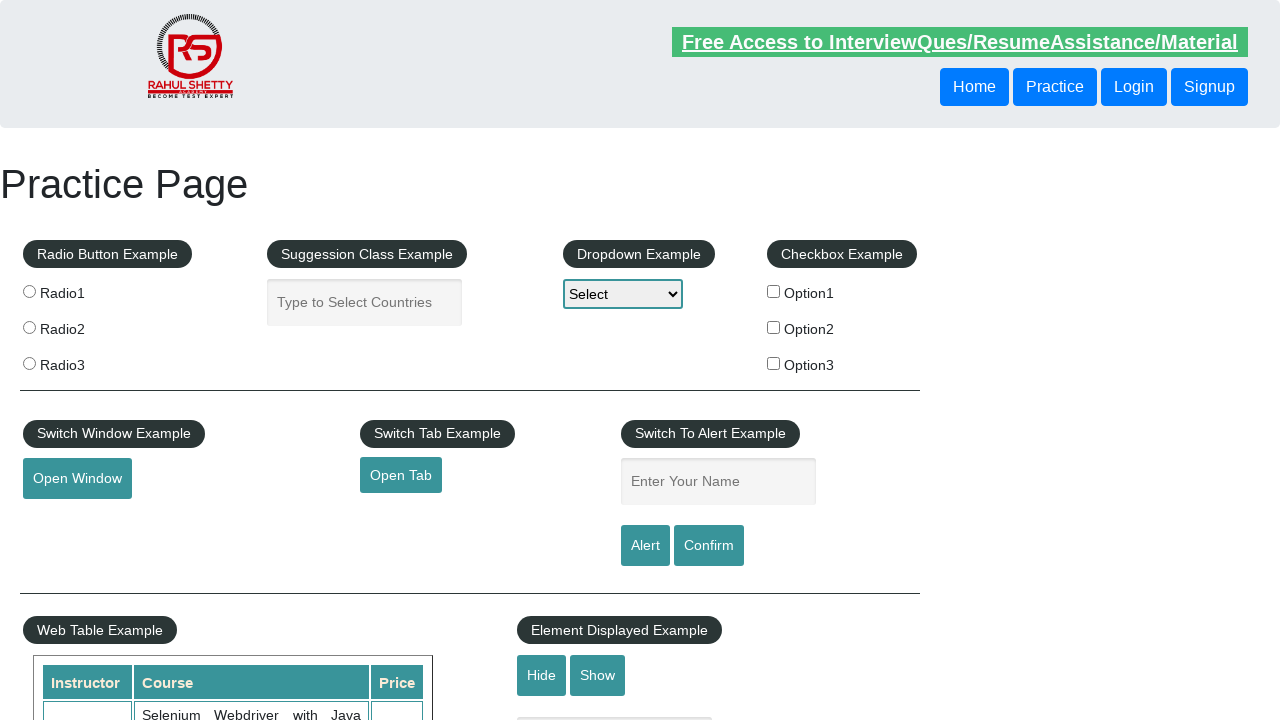

Table rows loaded successfully
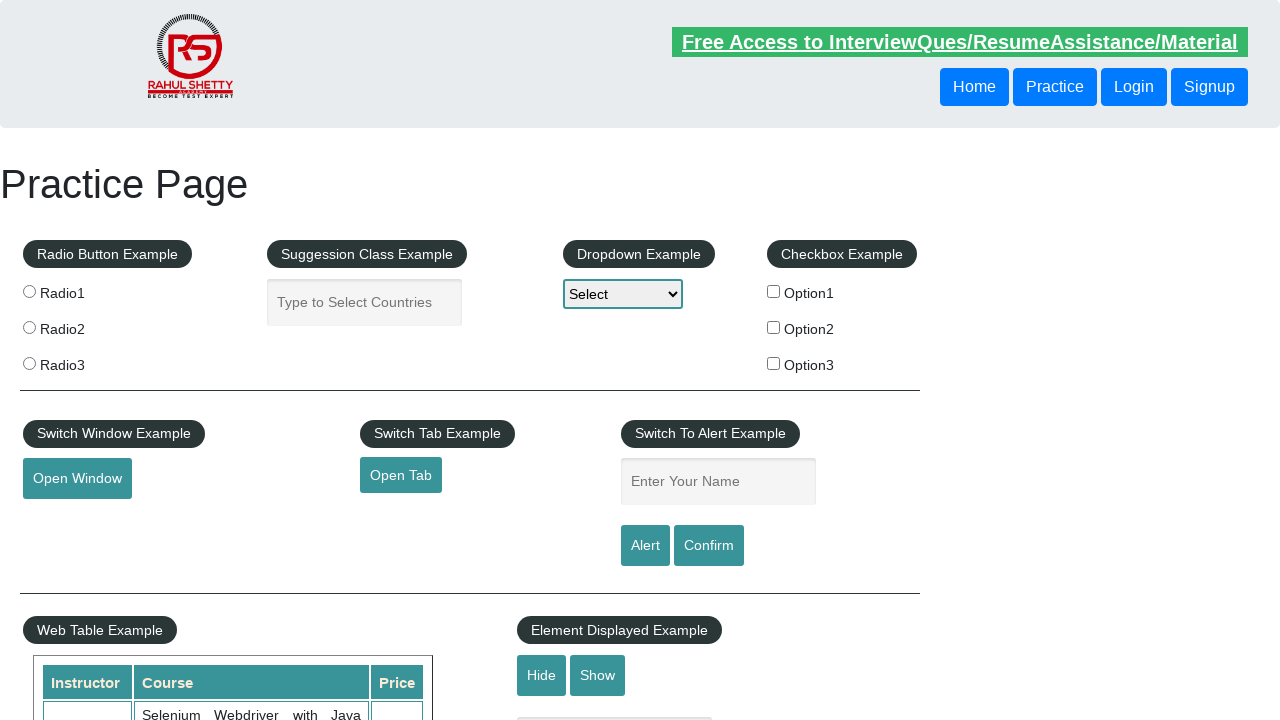

Table headers/columns verified and present
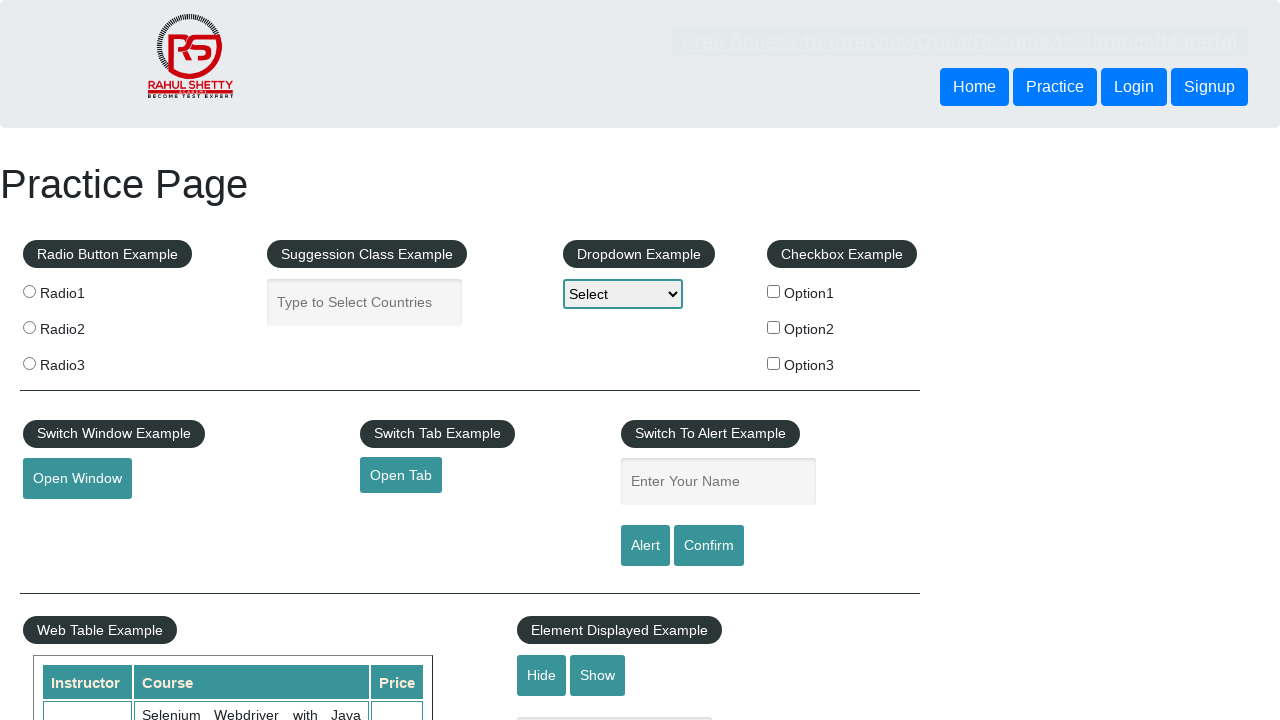

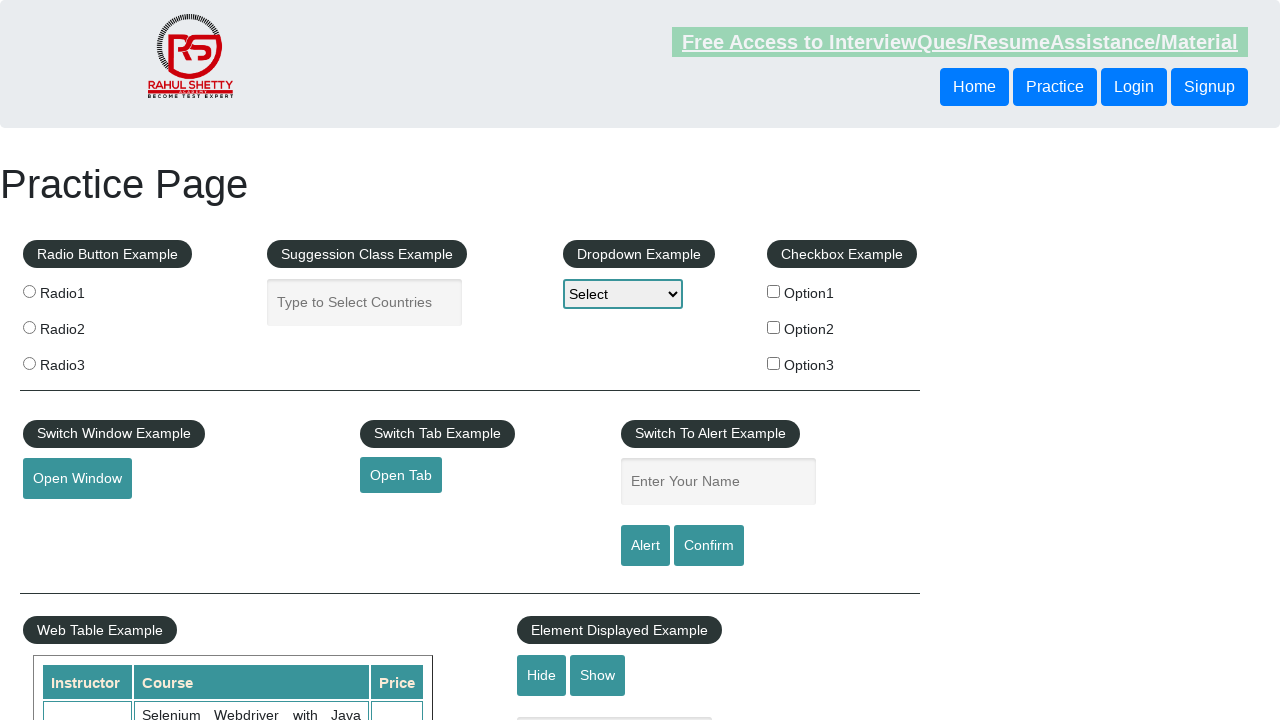